Tests keyboard input by clicking the target input field and pressing the Tab key

Starting URL: https://the-internet.herokuapp.com/key_presses

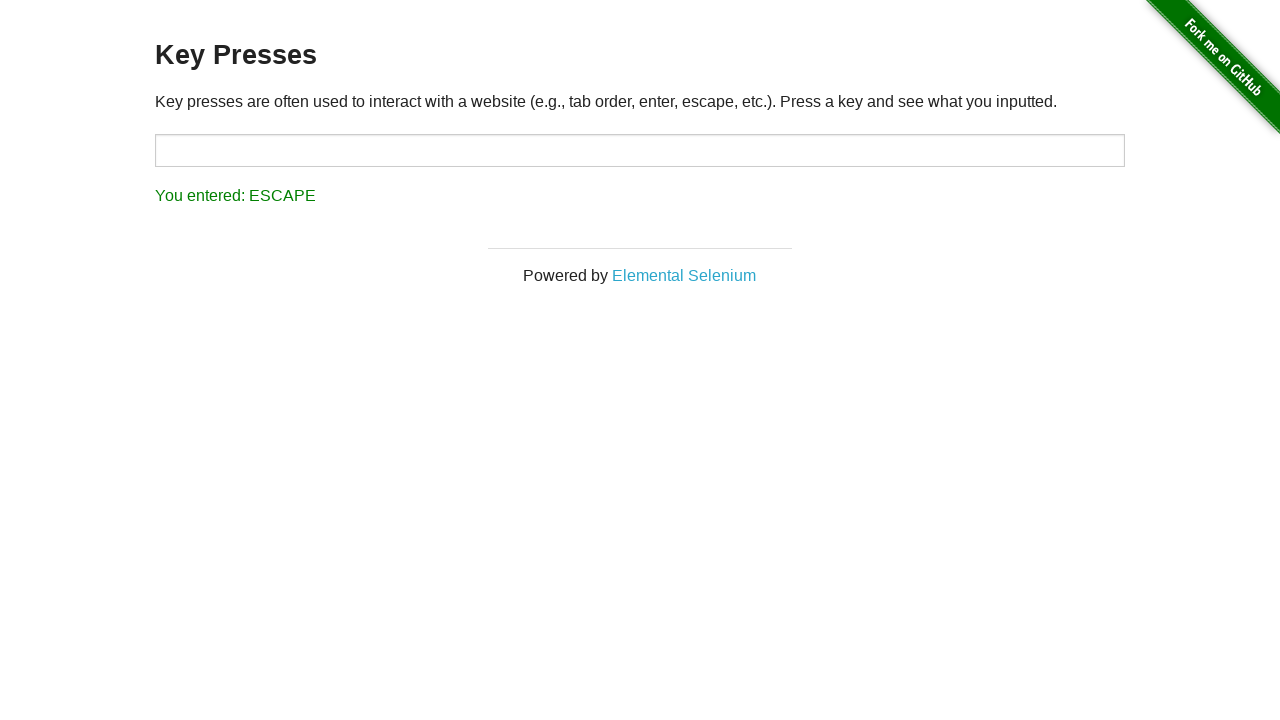

Clicked on the target input field at (640, 150) on #target
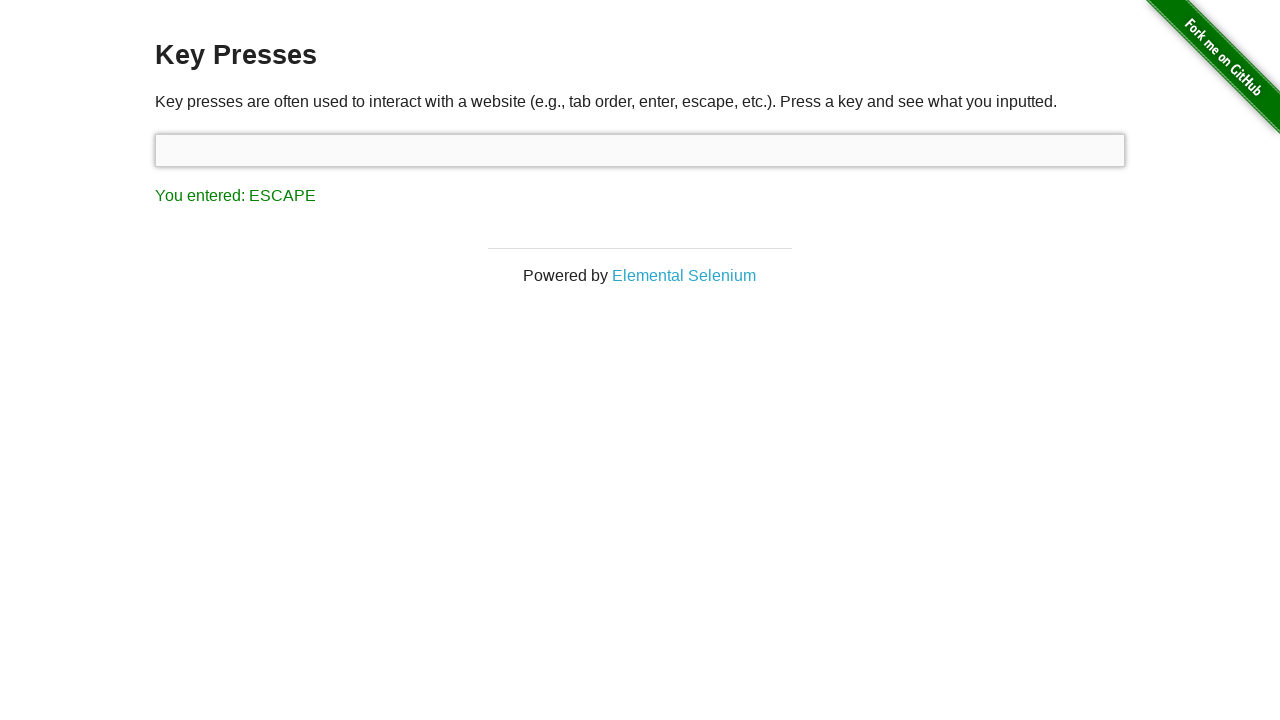

Pressed Tab key on the target input field on #target
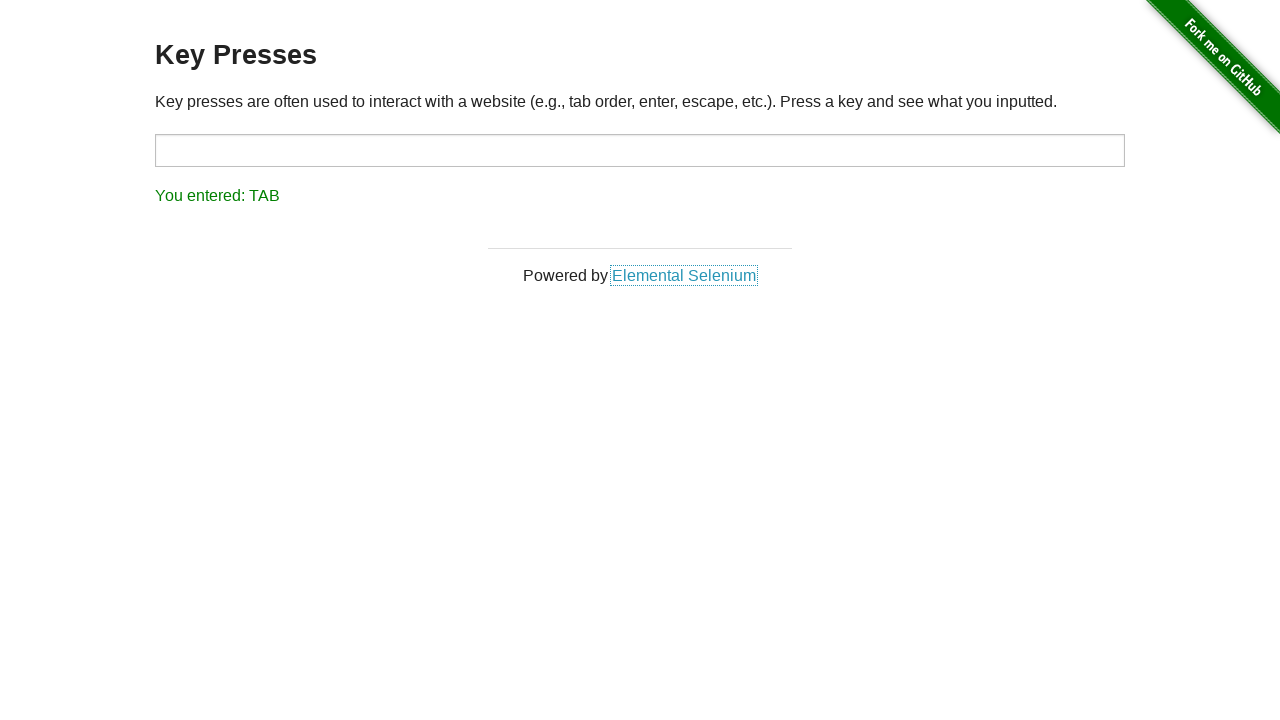

Result element appeared after Tab key press
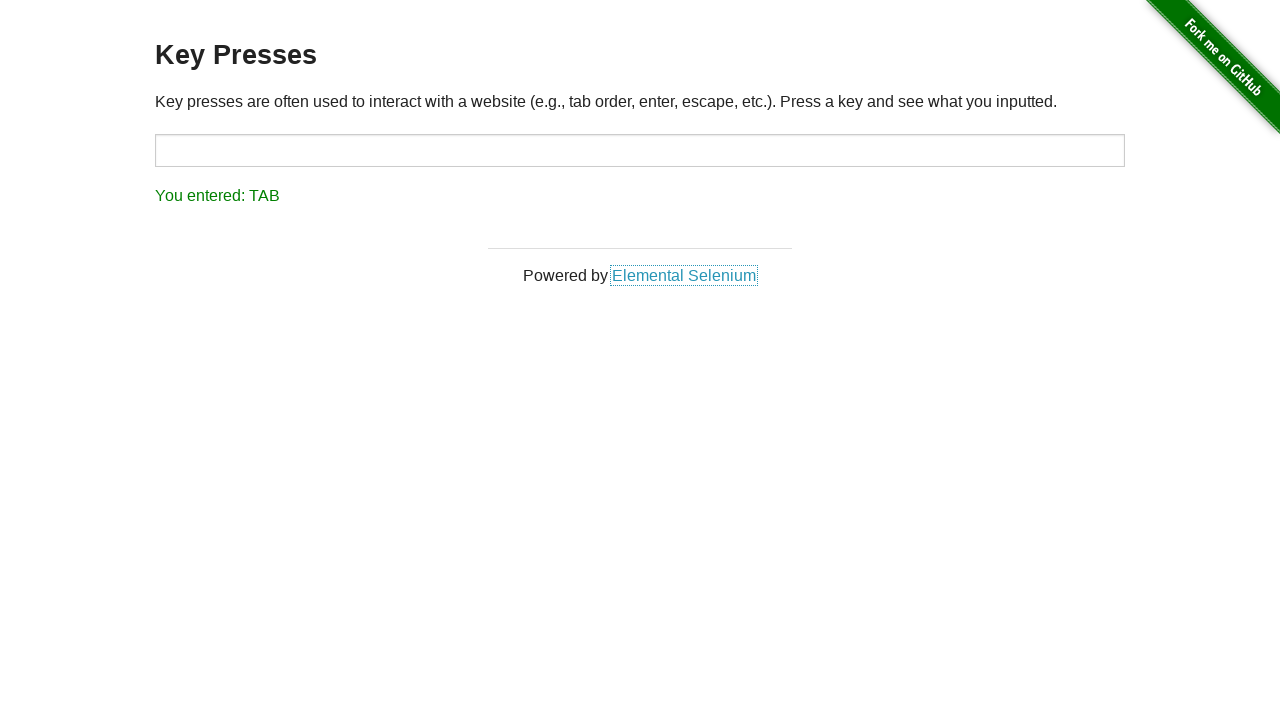

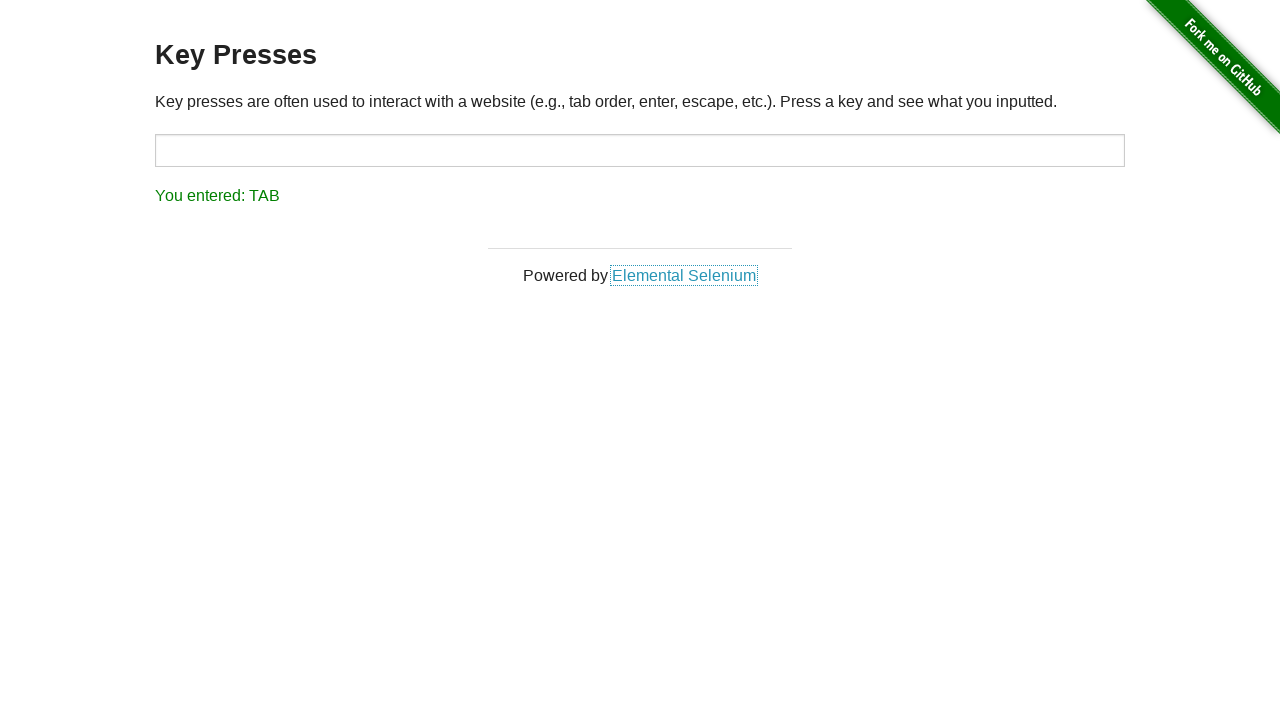